Navigates to Apple iPhone page and retrieves page title and current URL information

Starting URL: https://www.apple.com/in/iphone/

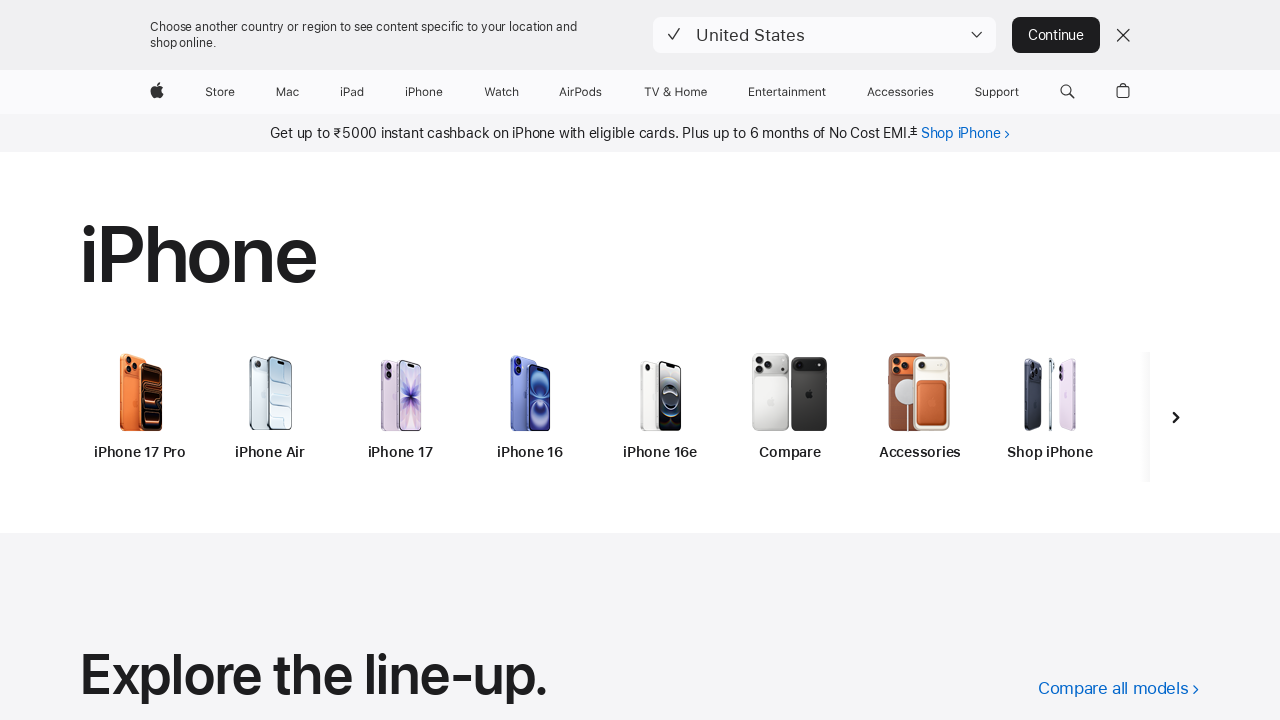

Navigated to Apple iPhone page at https://www.apple.com/in/iphone/
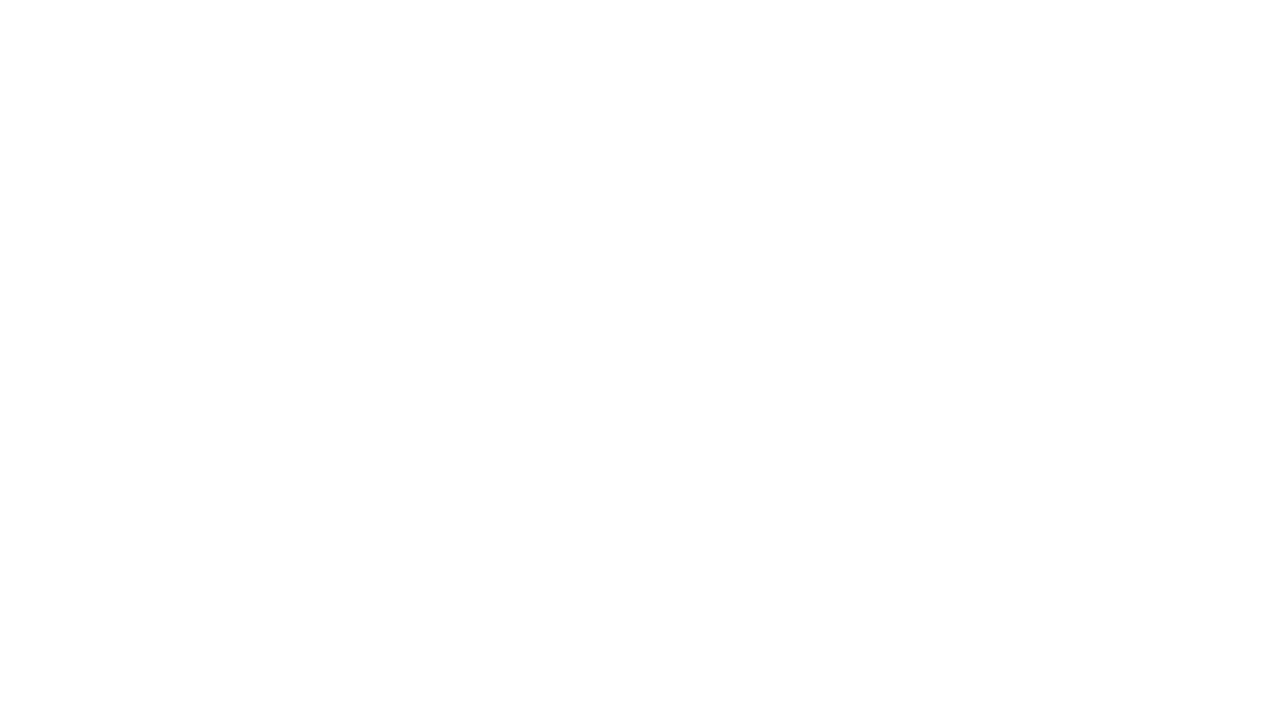

Retrieved page title
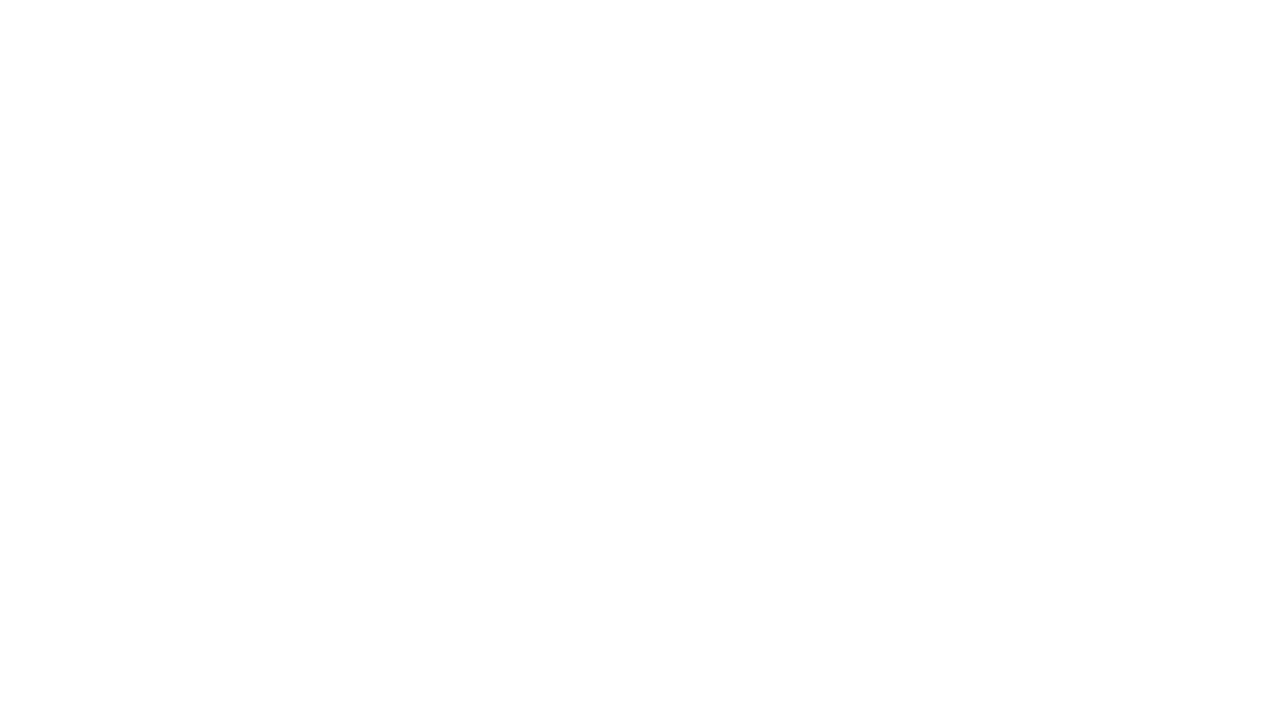

Retrieved current URL
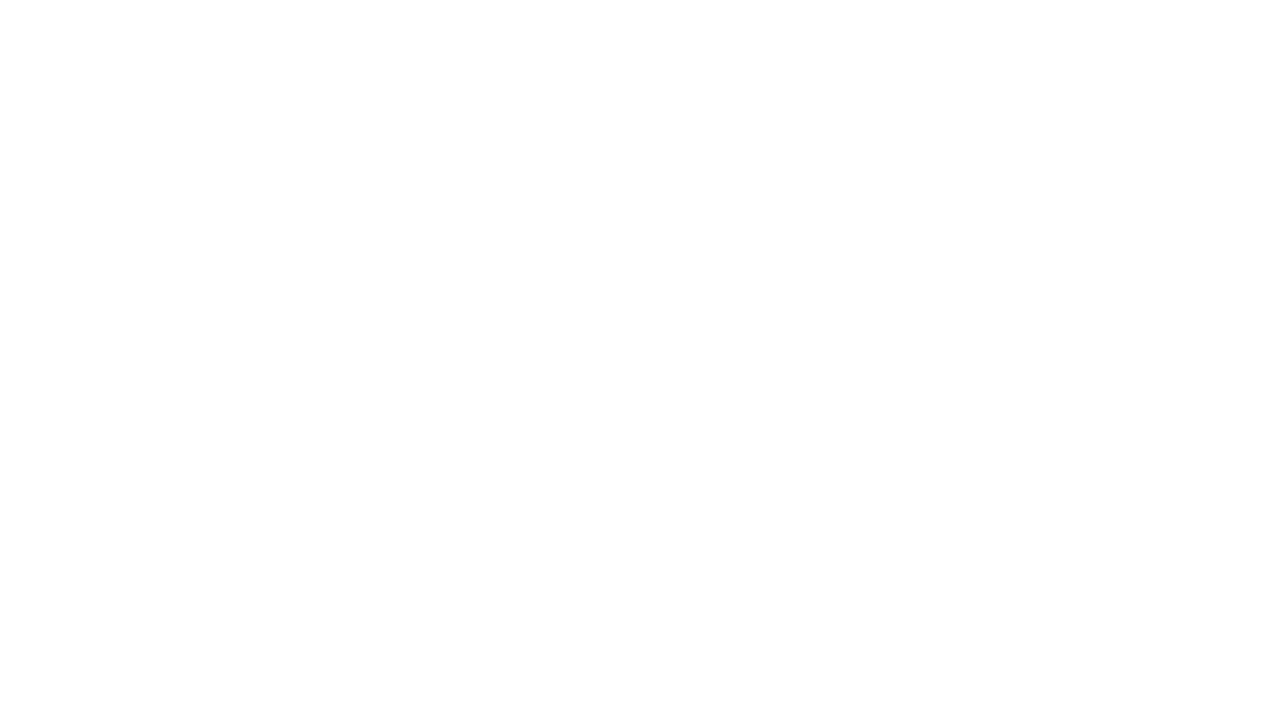

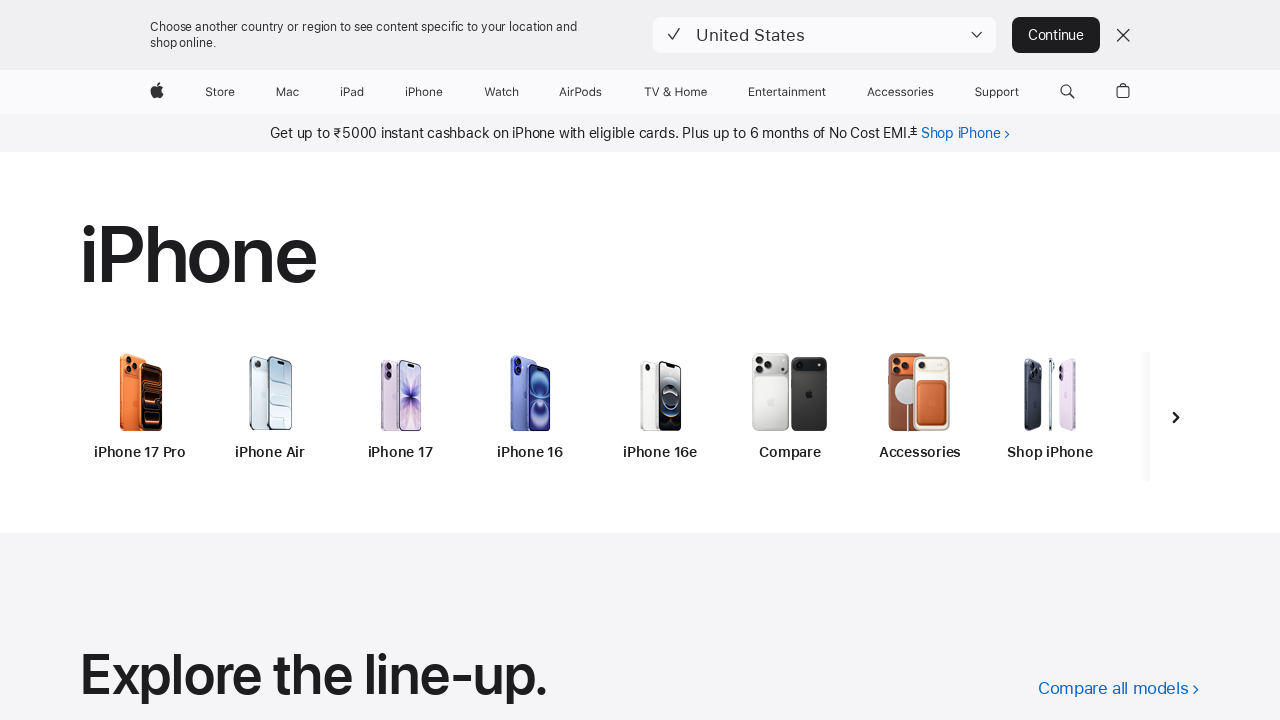